Navigates to the QWOP WebGL game, waits for the canvas element to load, clicks on it, and sends keyboard input to play the game.

Starting URL: http://www.foddy.net/Athletics.html?webgl=true

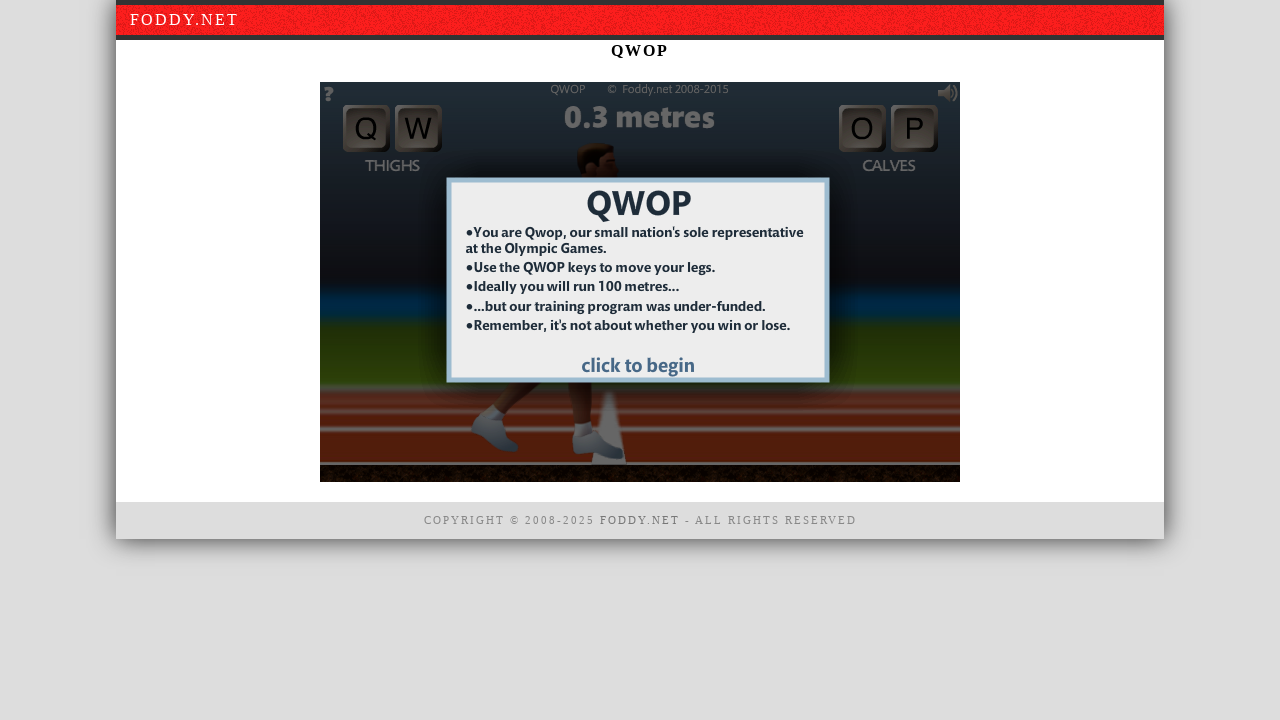

Navigated to QWOP game at http://www.foddy.net/Athletics.html?webgl=true
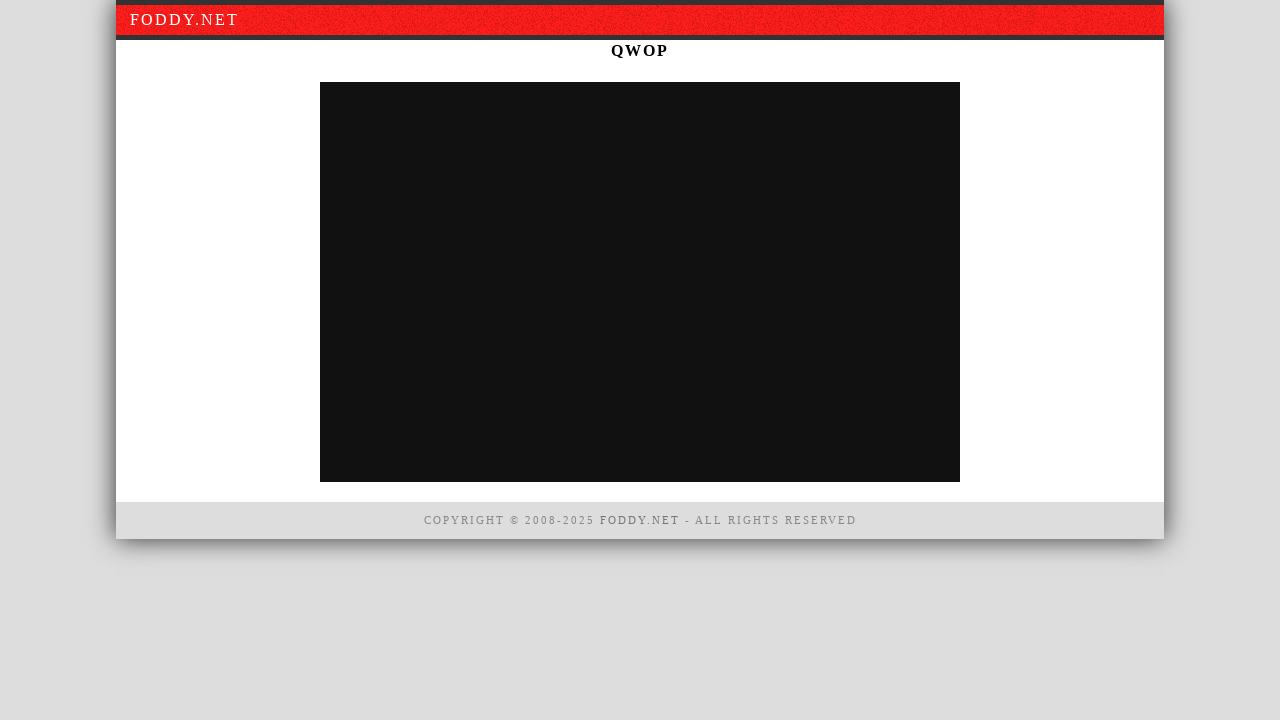

Canvas element loaded and ready
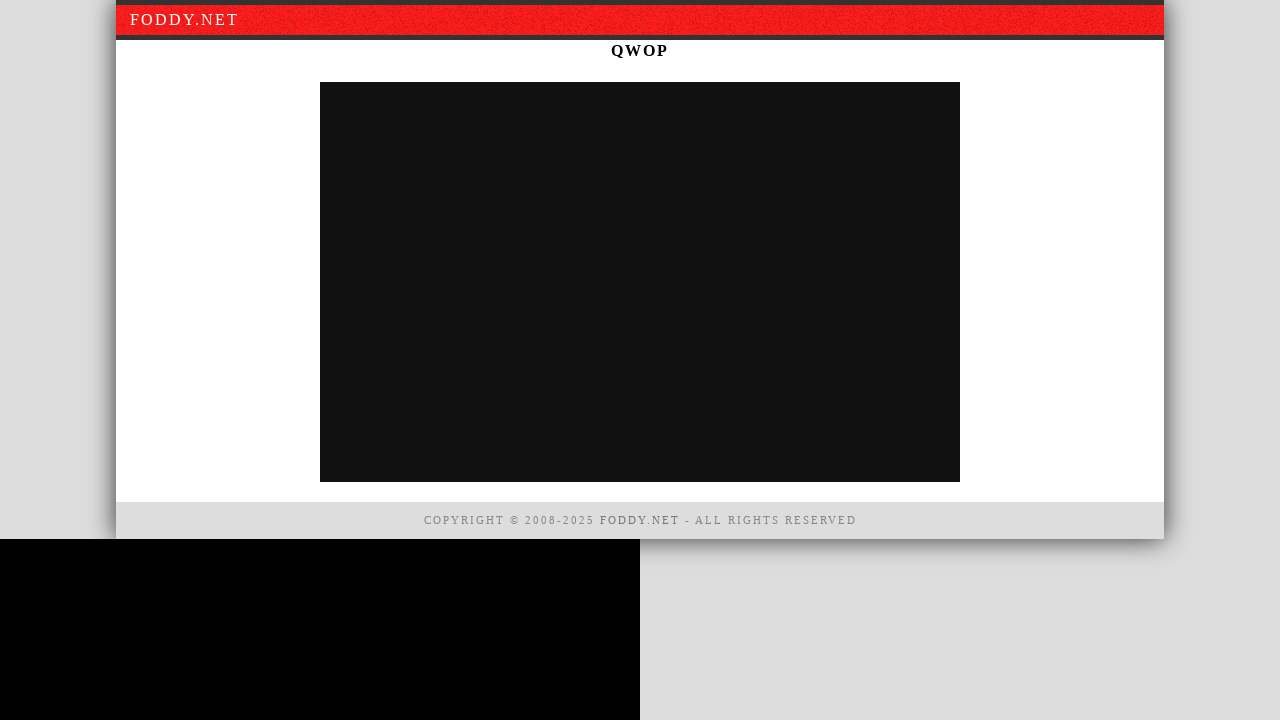

Located canvas element
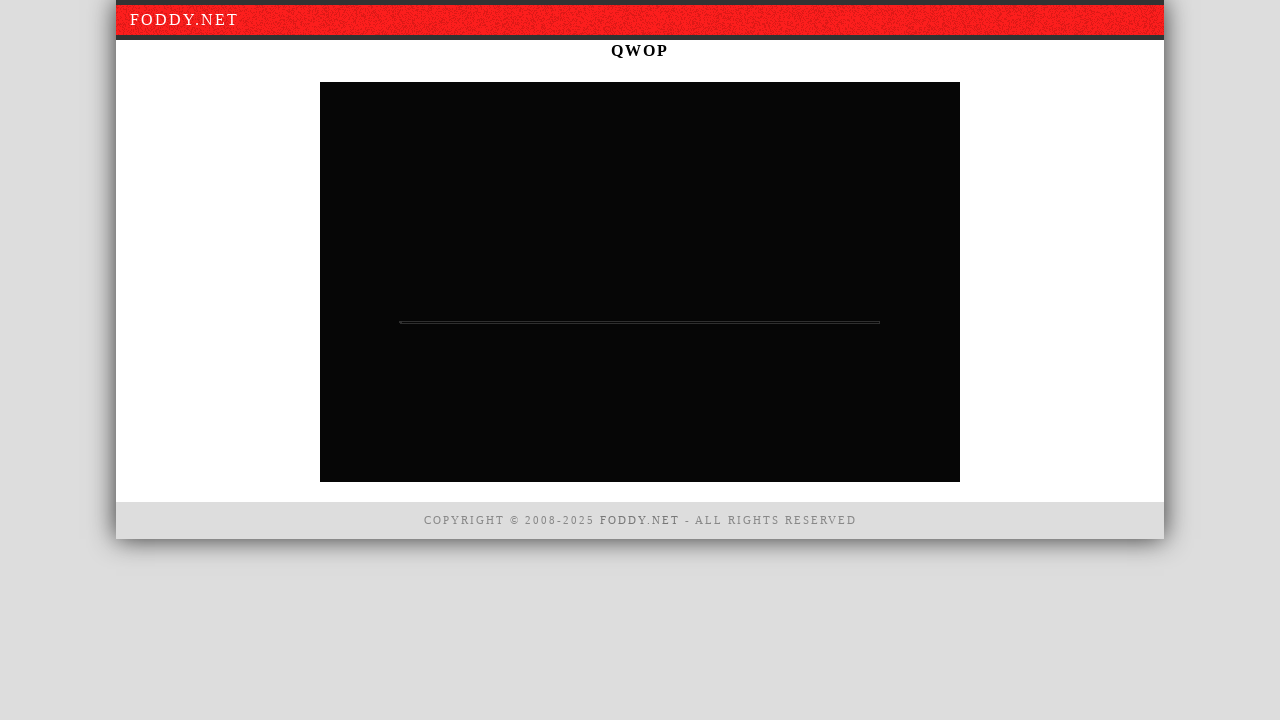

Clicked on canvas to focus the game at (640, 282) on canvas#window1
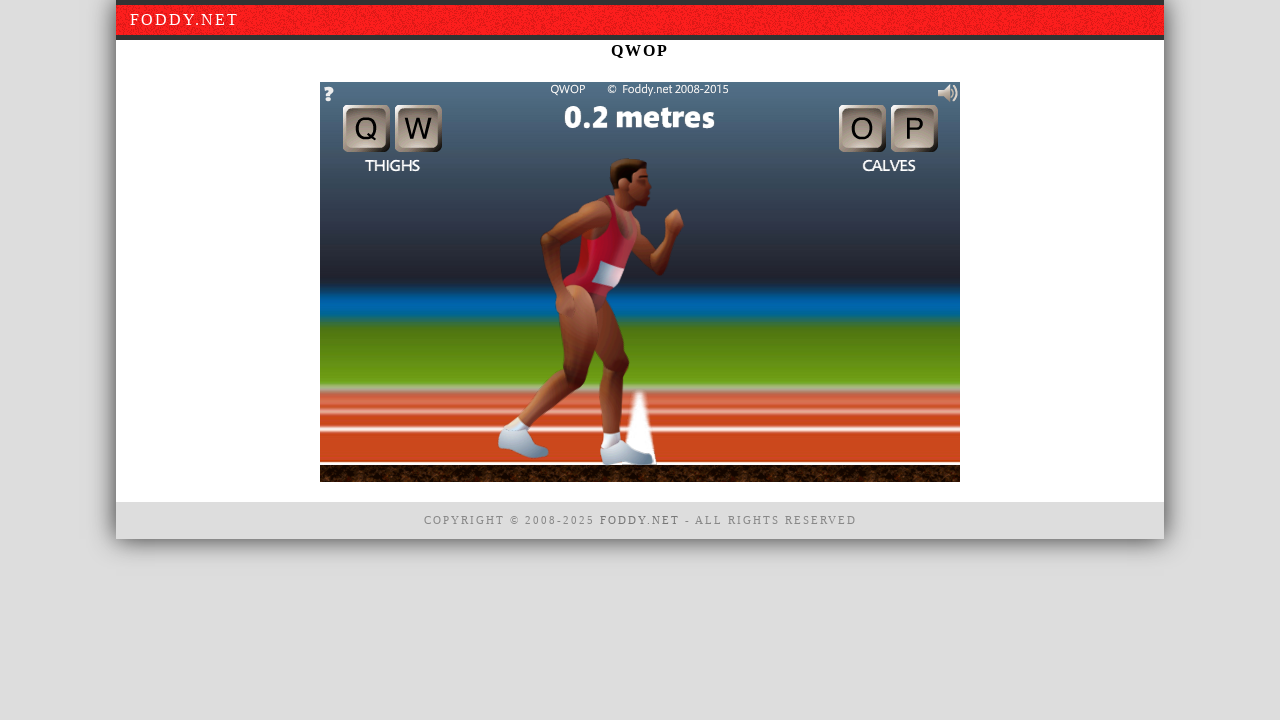

Hovered over canvas element at (640, 282) on canvas#window1
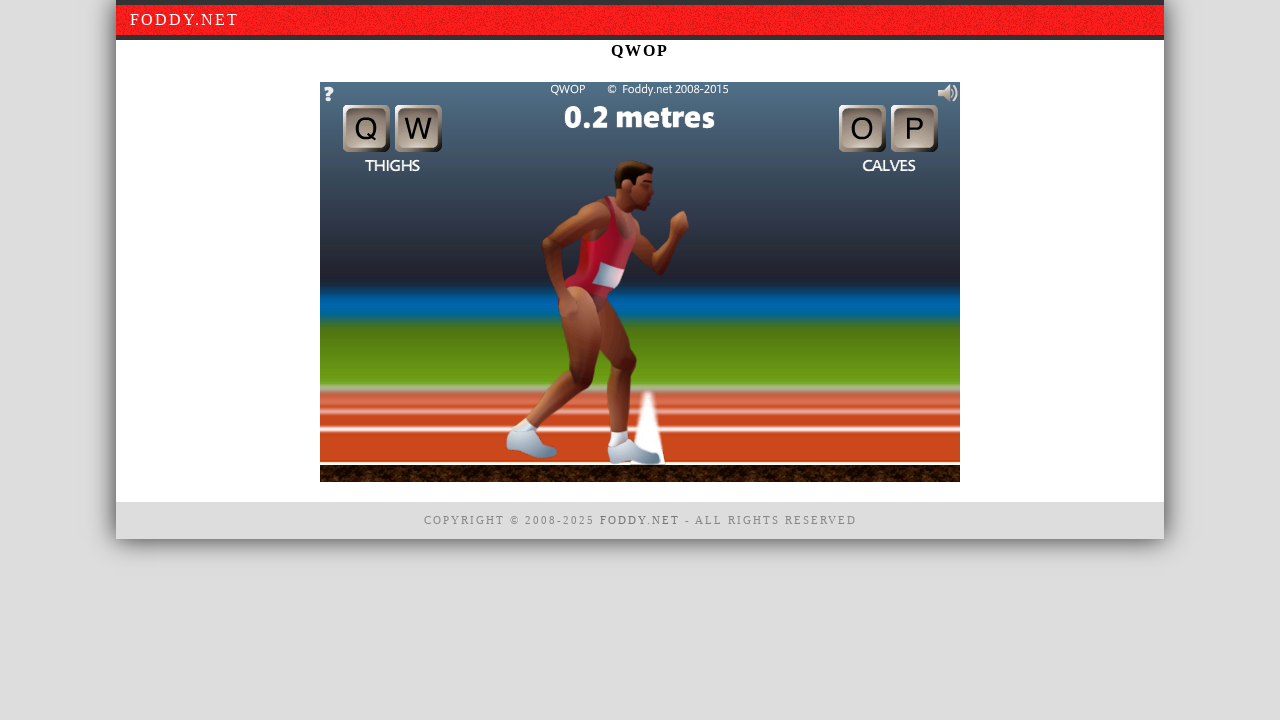

Clicked canvas again to ensure focus at (640, 282) on canvas#window1
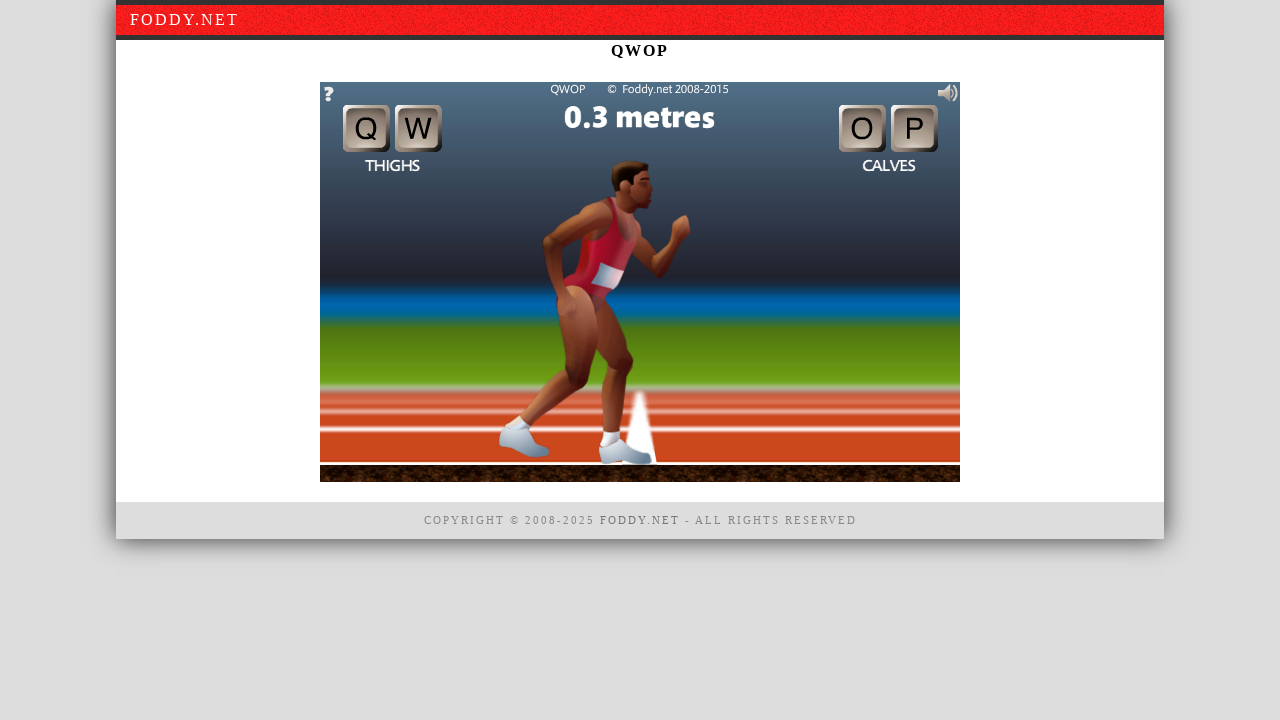

Pressed 'Q' key
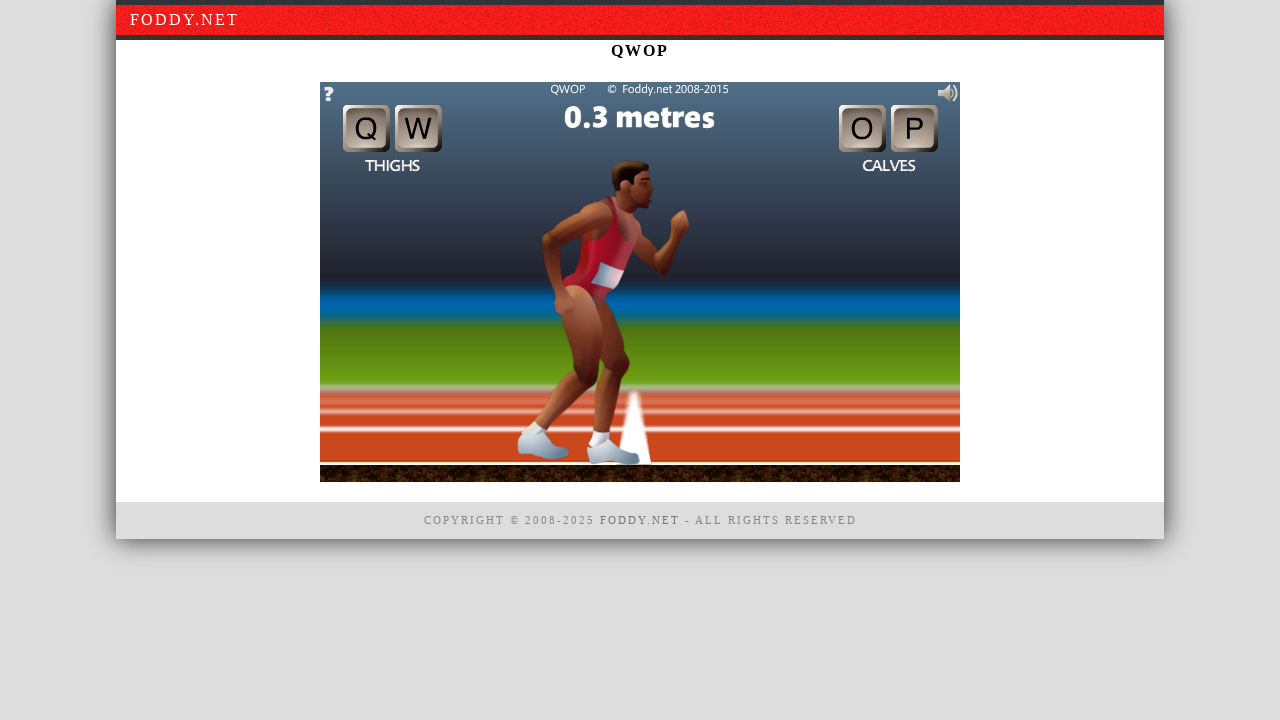

Pressed 'W' key
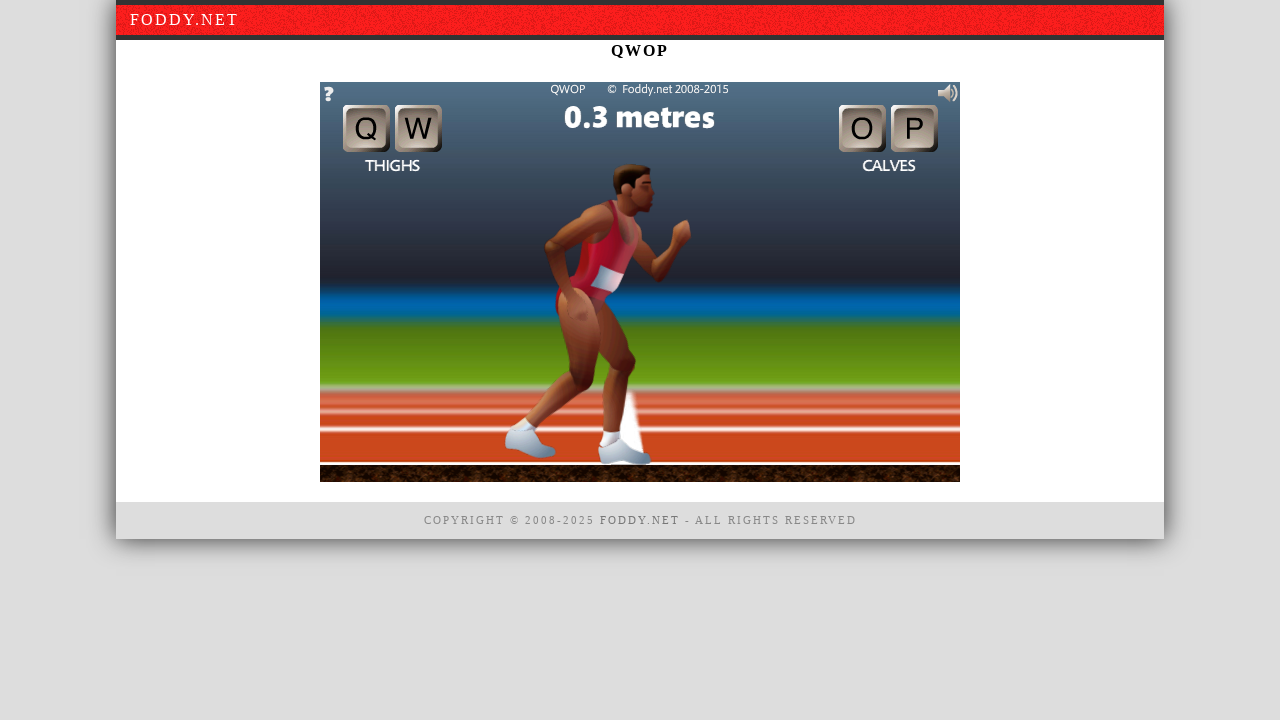

Pressed 'O' key
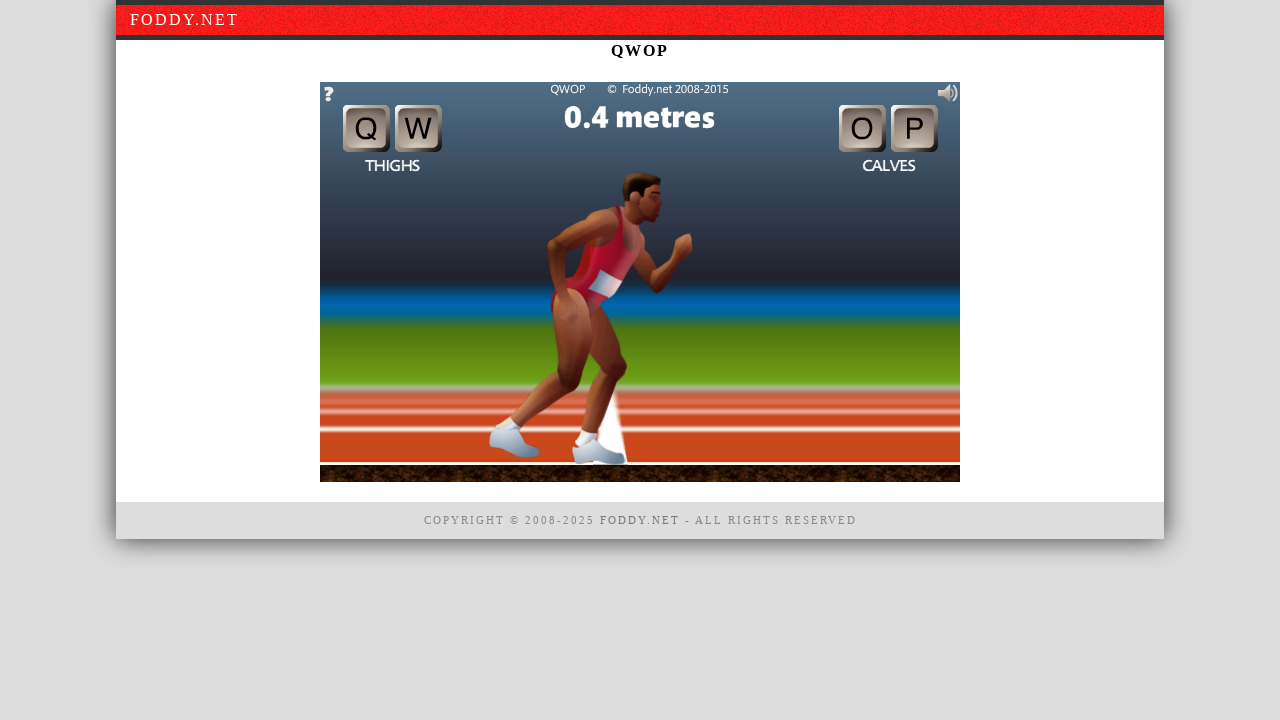

Pressed 'P' key
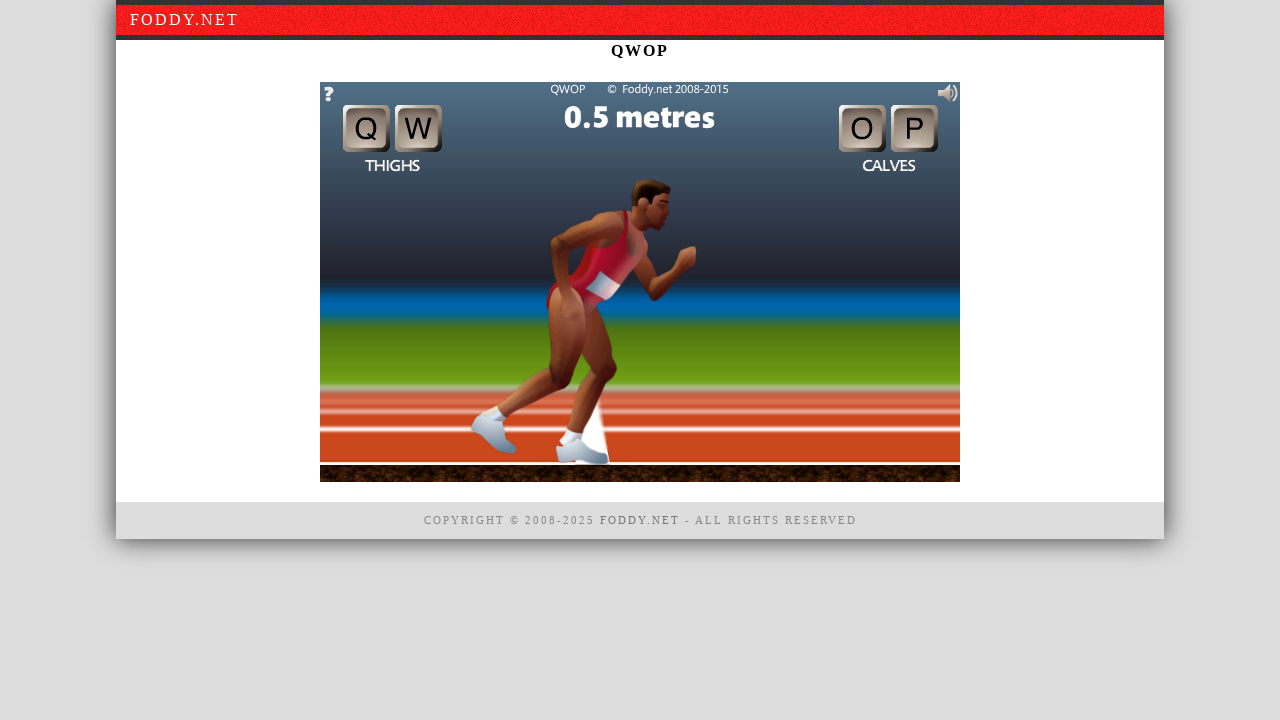

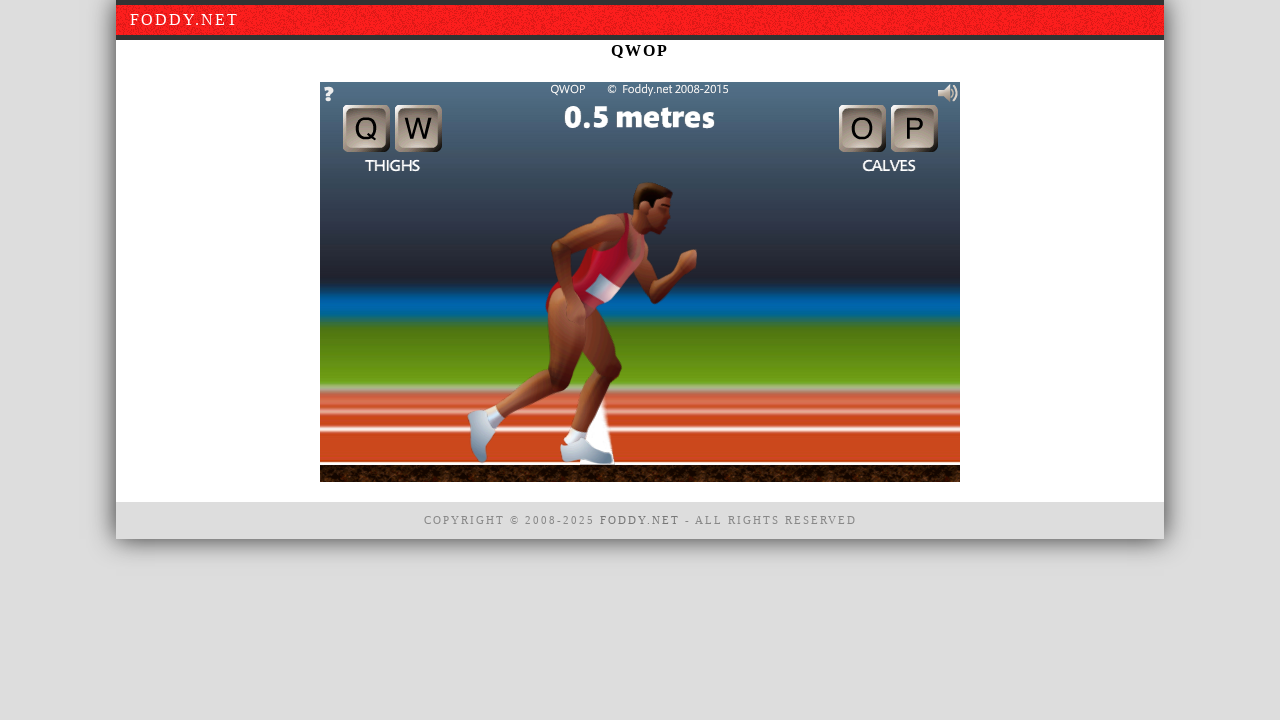